Tests clicking a link, triggering an alert by clicking a button, and accepting the alert dialog

Starting URL: https://testeroprogramowania.github.io/selenium/

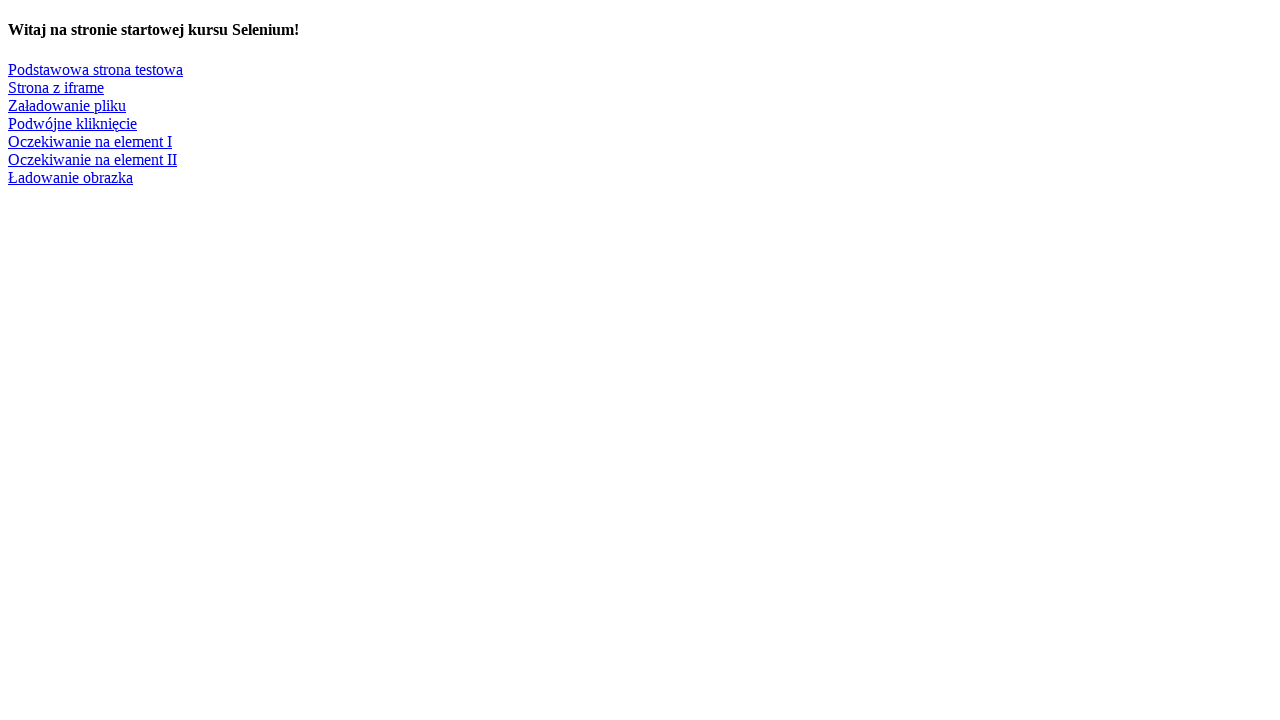

Set up dialog handler to accept alerts
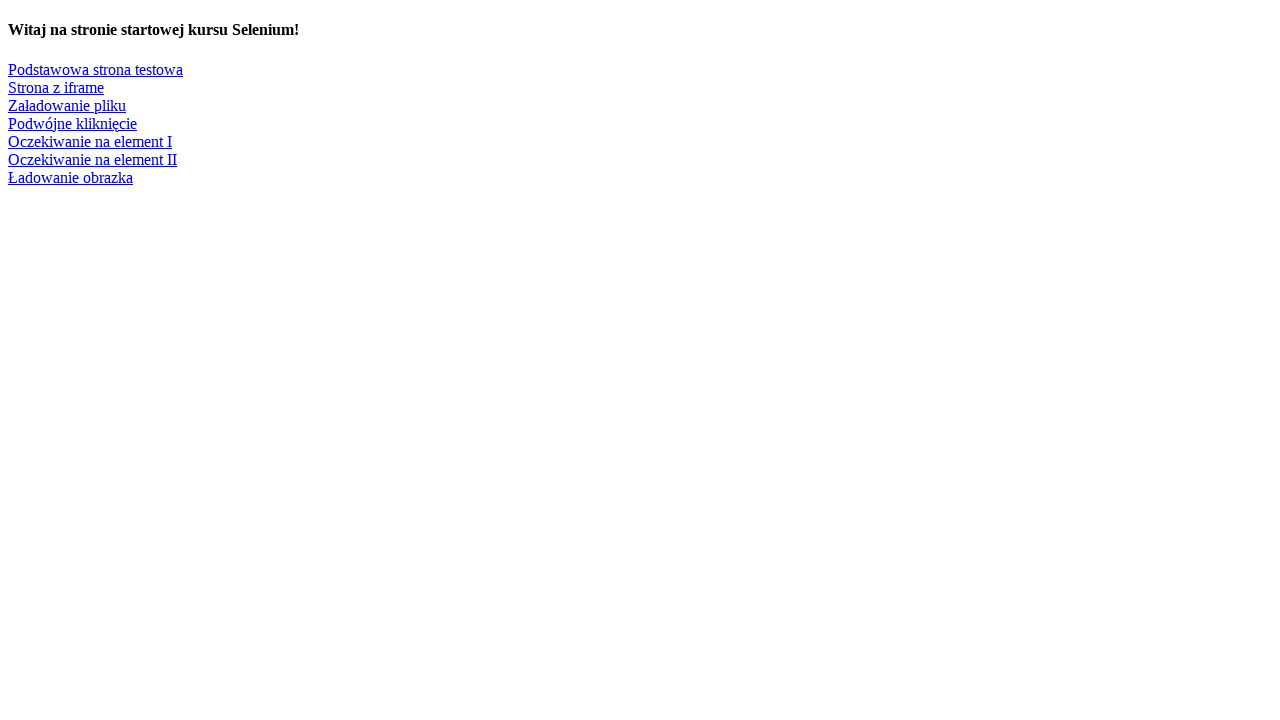

Clicked link to navigate to basic test page at (96, 69) on text=Podstawowa strona testowa
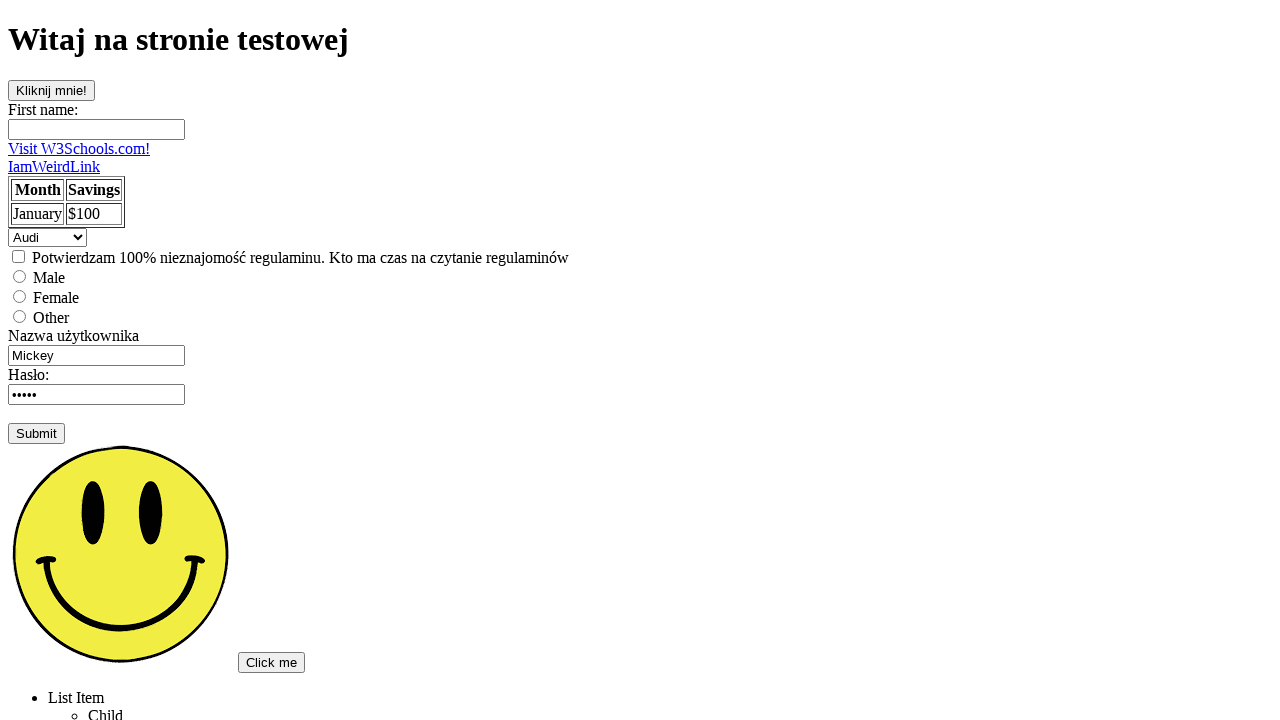

Clicked button to trigger alert dialog at (52, 90) on #clickOnMe
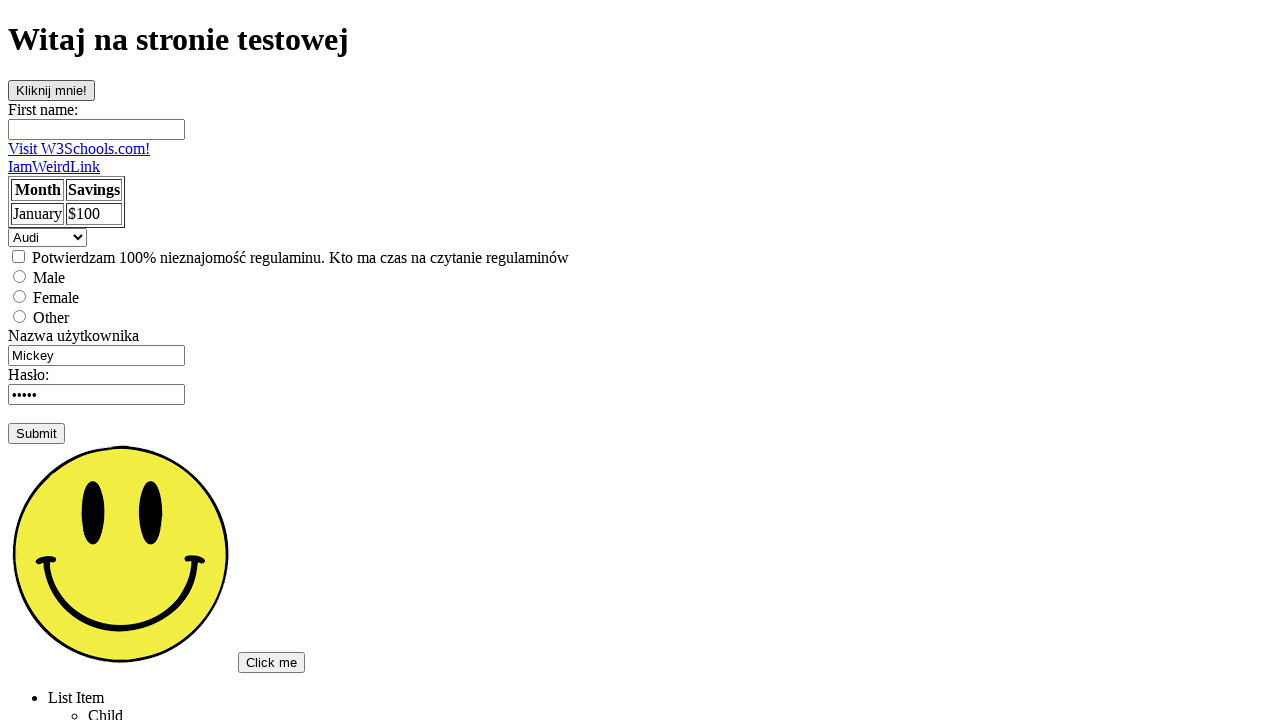

Waited for alert dialog to be handled
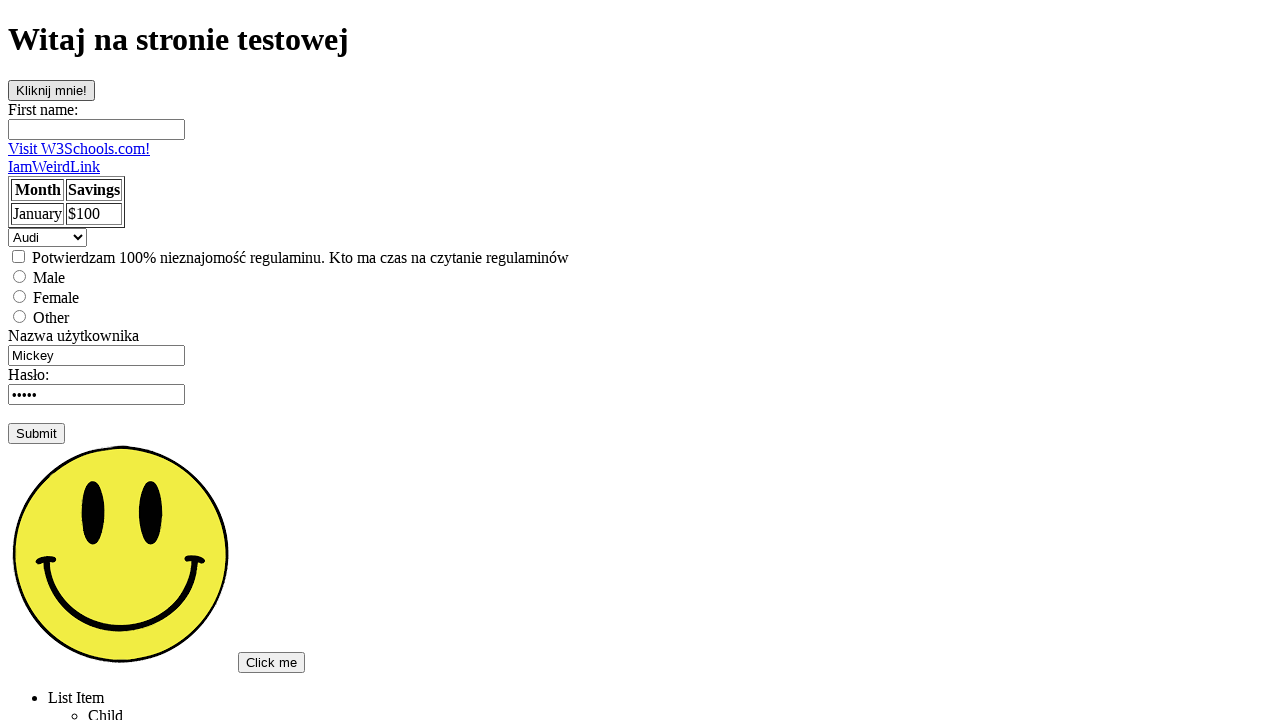

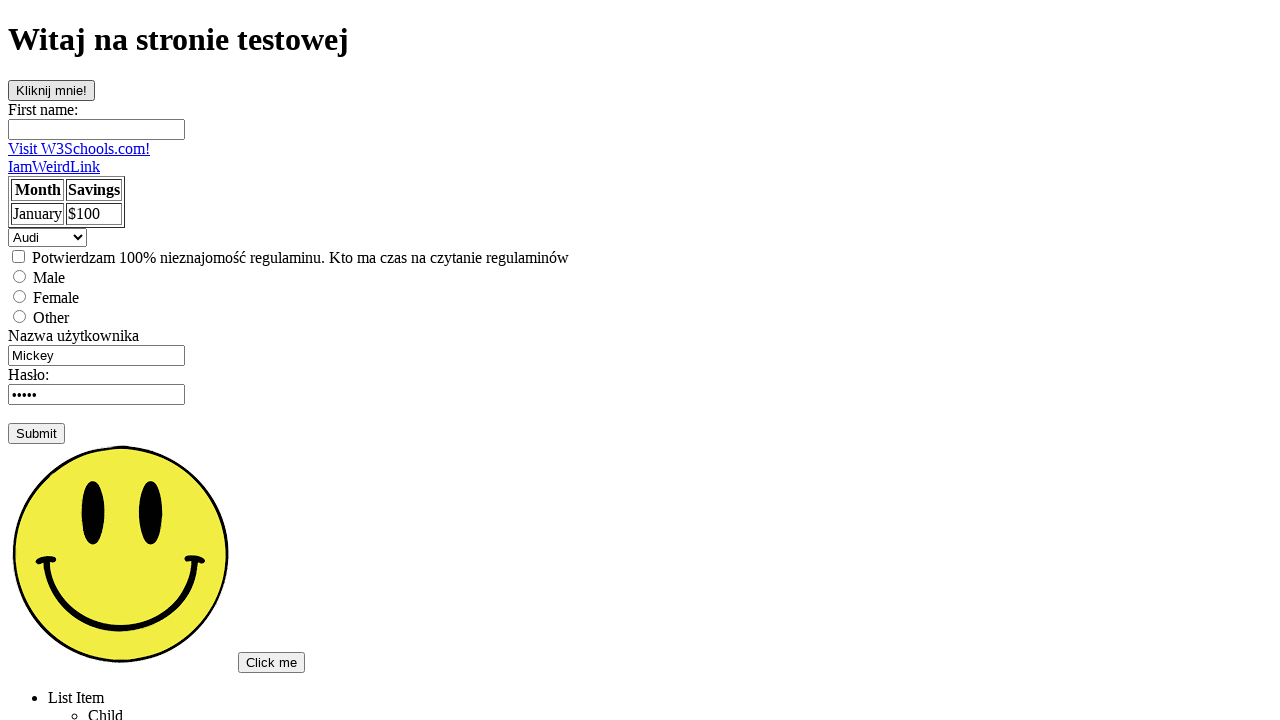